Tests multiple window handling by clicking Privacy and Help links on Gmail's landing page, switching between opened windows, and clicking Terms of Service link in the Privacy page.

Starting URL: https://www.gmail.com/

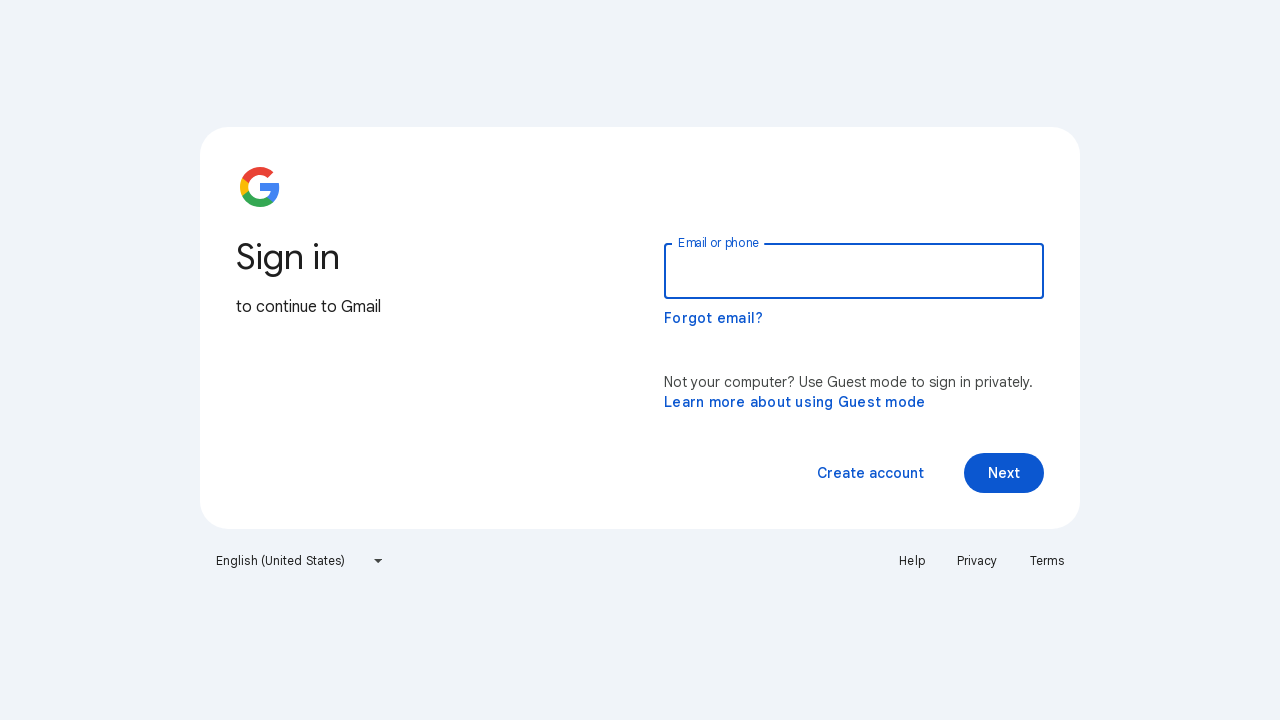

Stored reference to original Gmail landing page
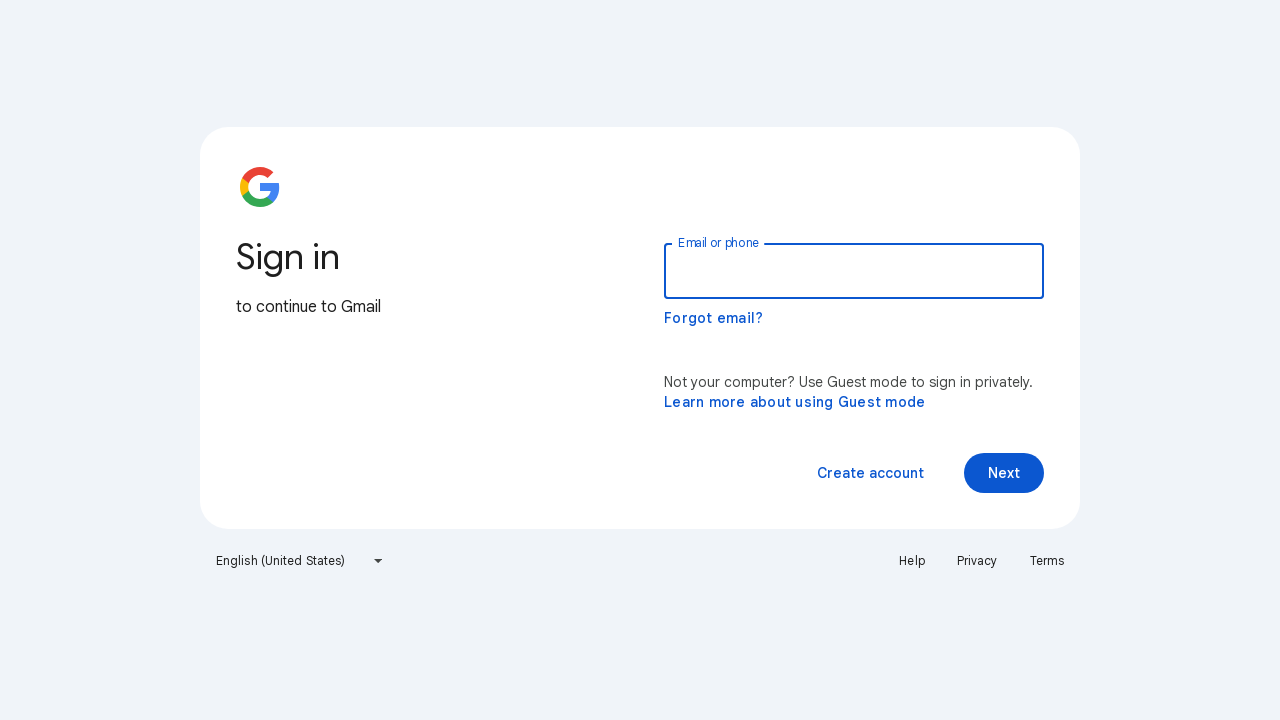

Clicked Privacy link, new window opened at (977, 561) on text=Privacy
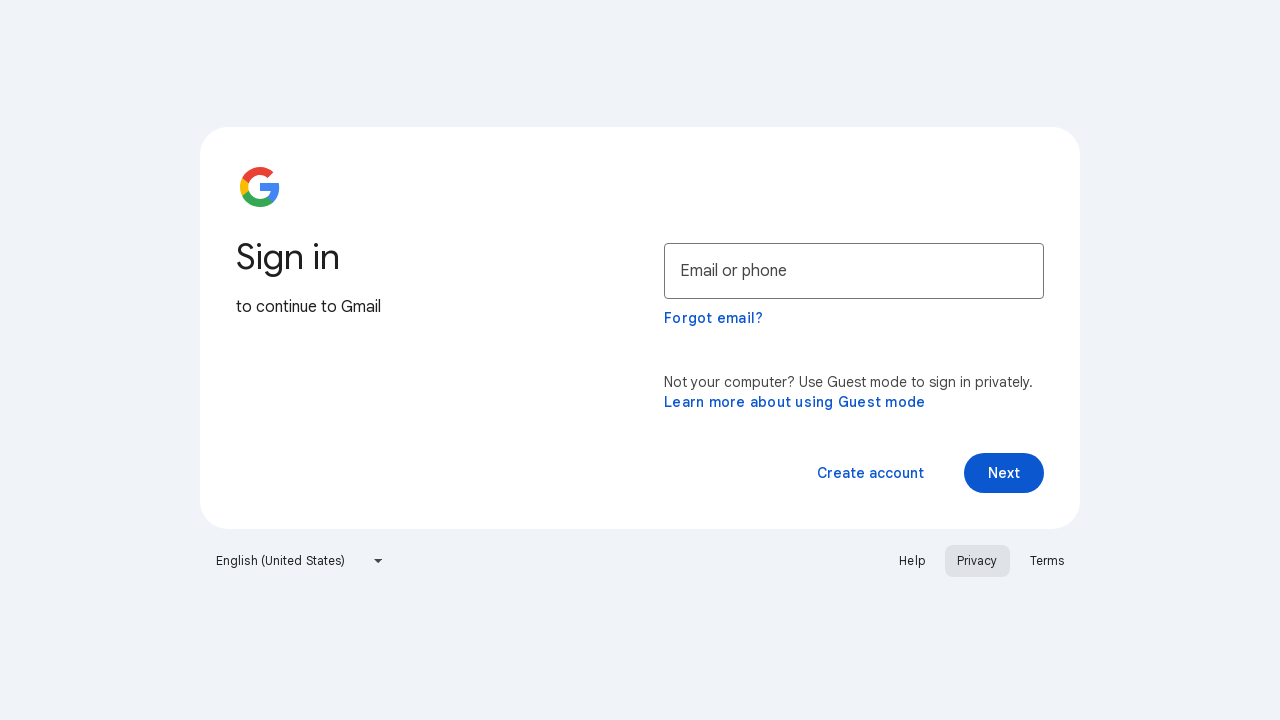

Captured new Privacy page window
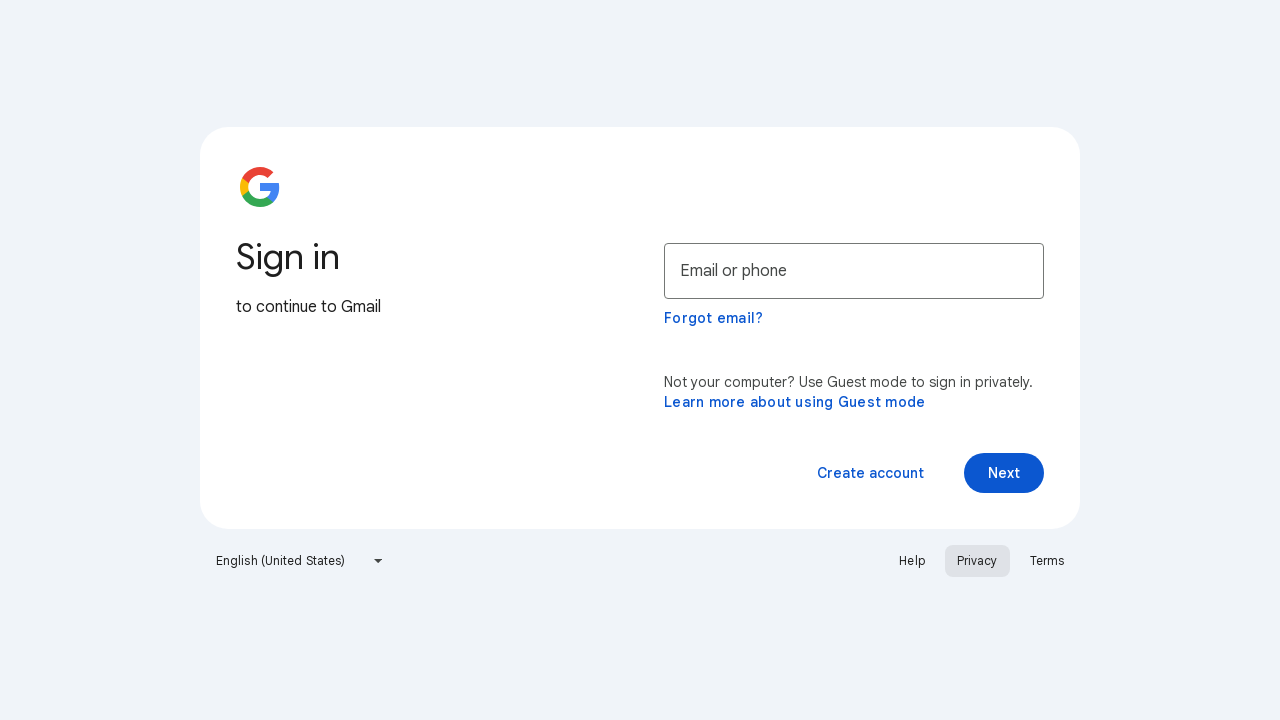

Privacy page fully loaded
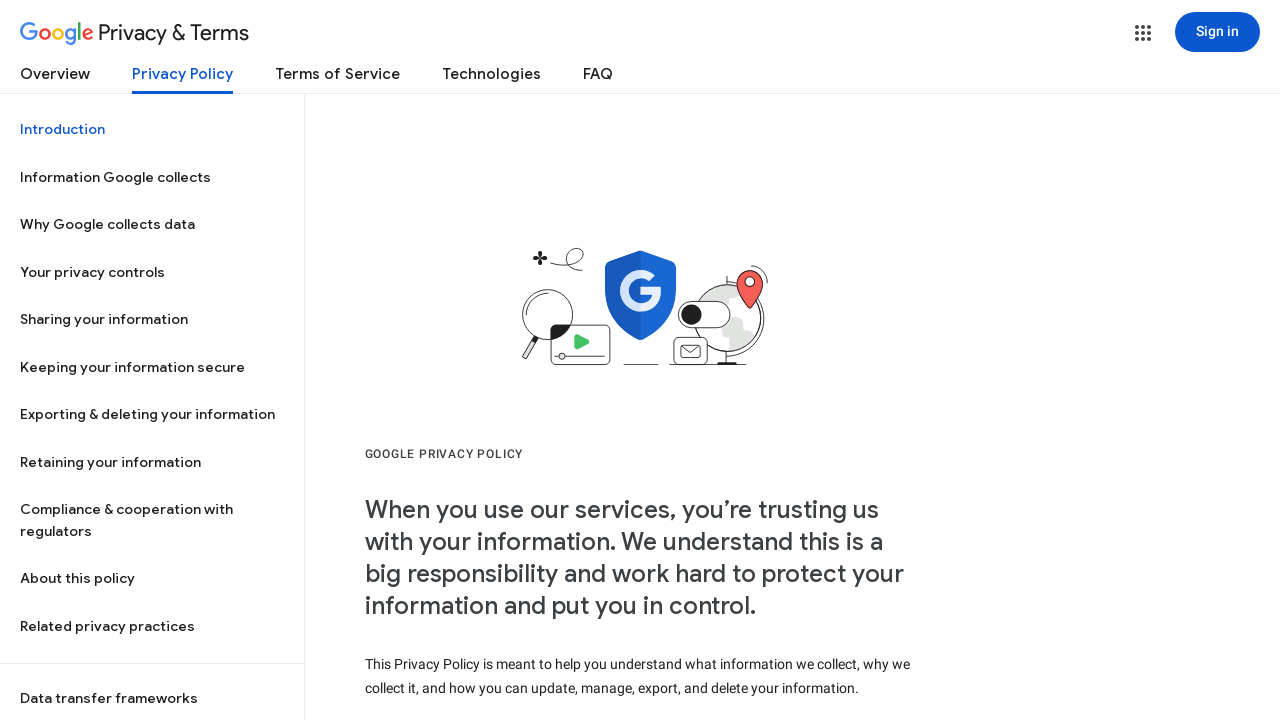

Clicked Terms of Service link on Privacy page at (338, 78) on text=Terms of Service
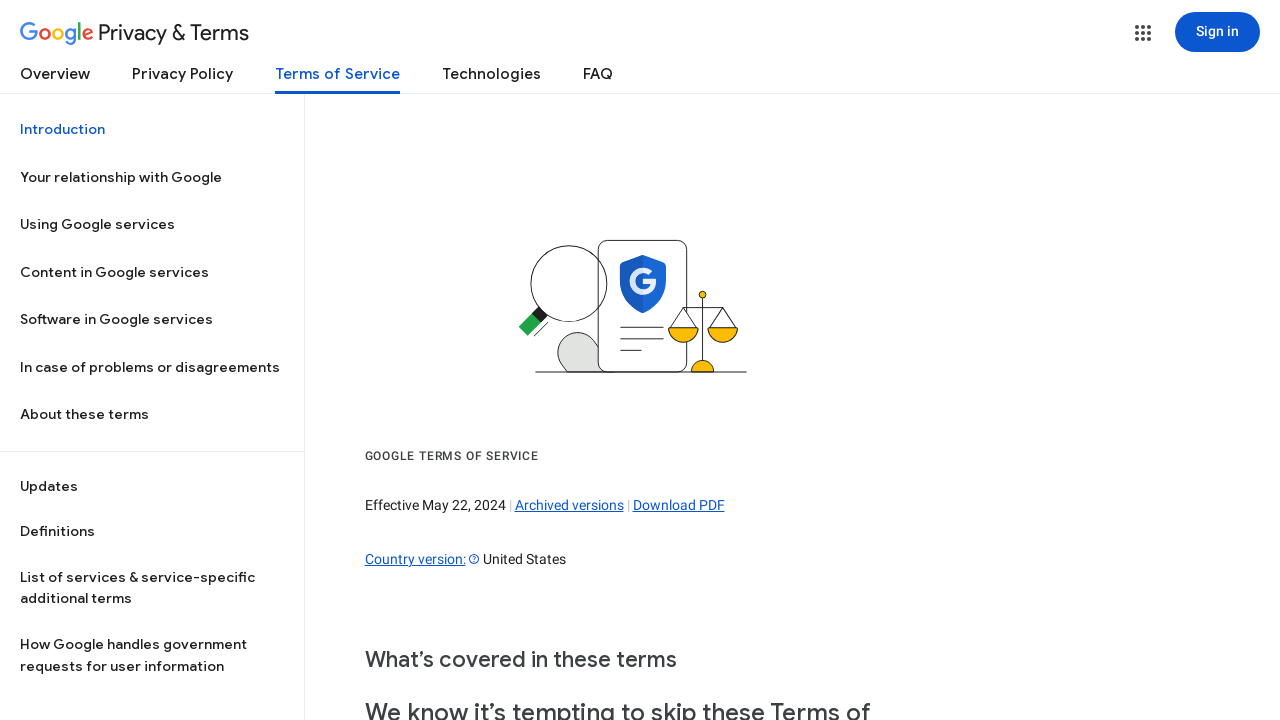

Terms of Service page loaded
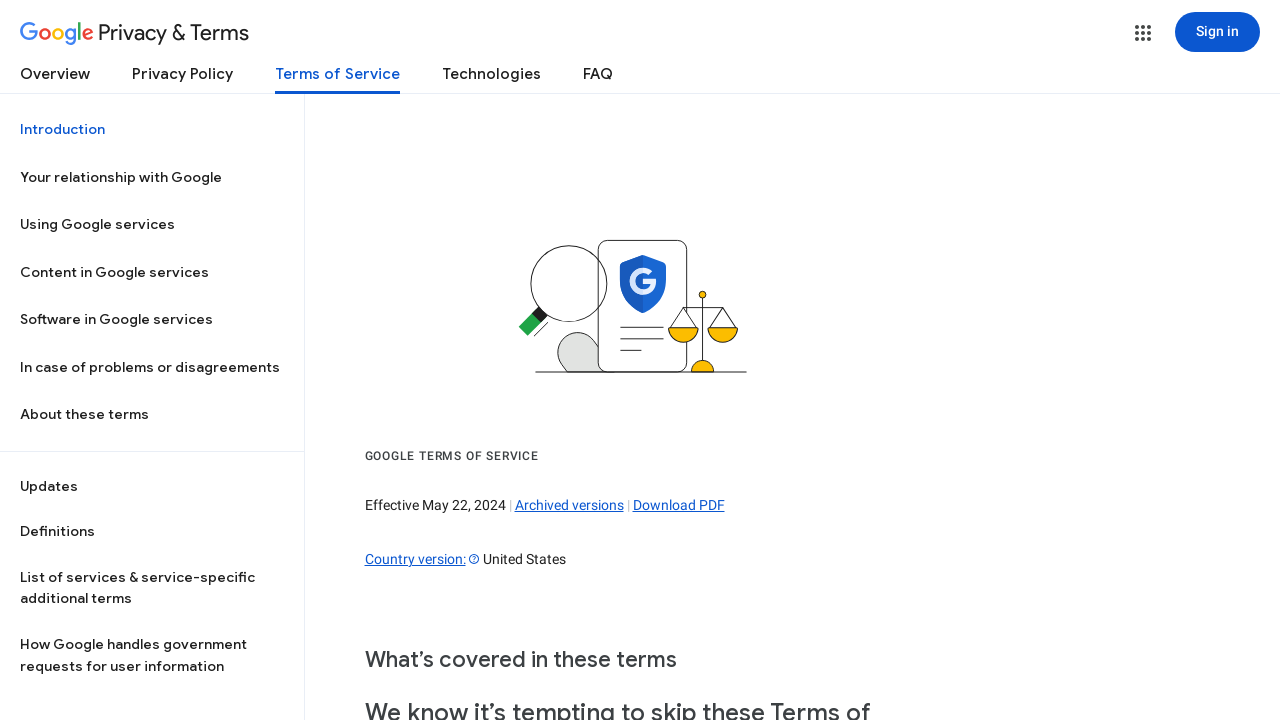

Clicked Help link on Gmail landing page, new window opened at (912, 561) on text=Help
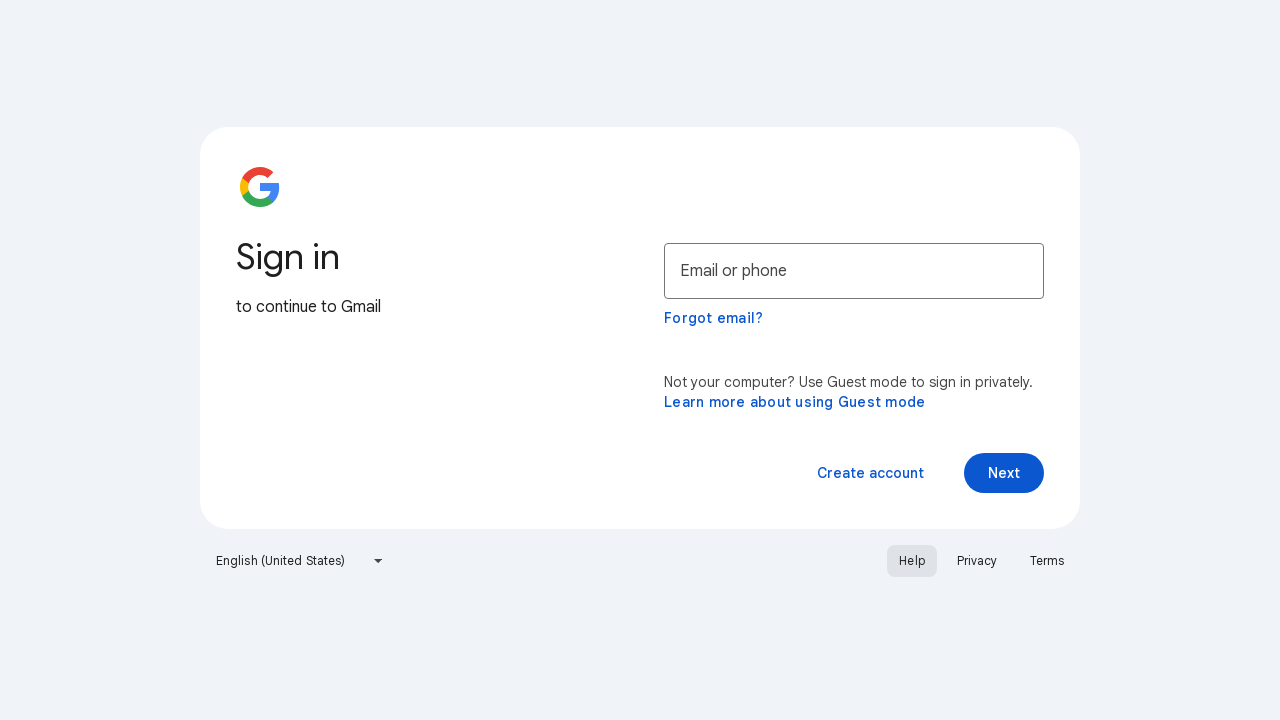

Captured new Help page window
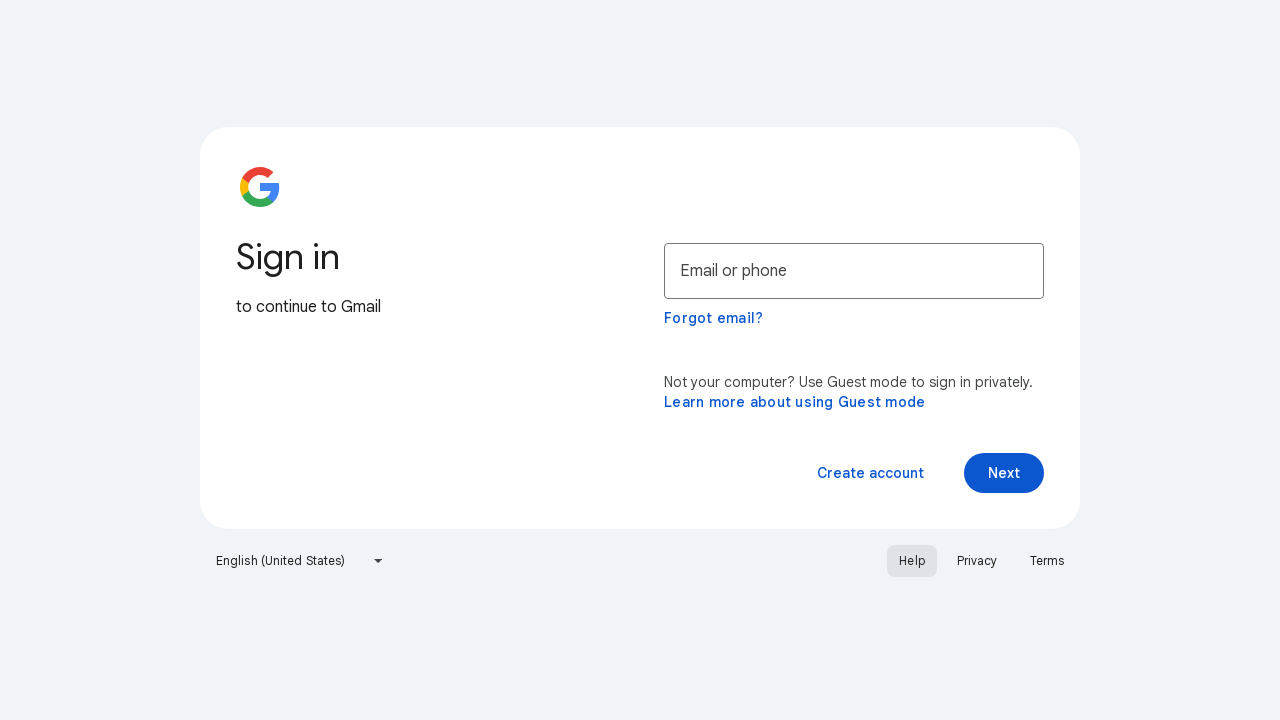

Help page fully loaded
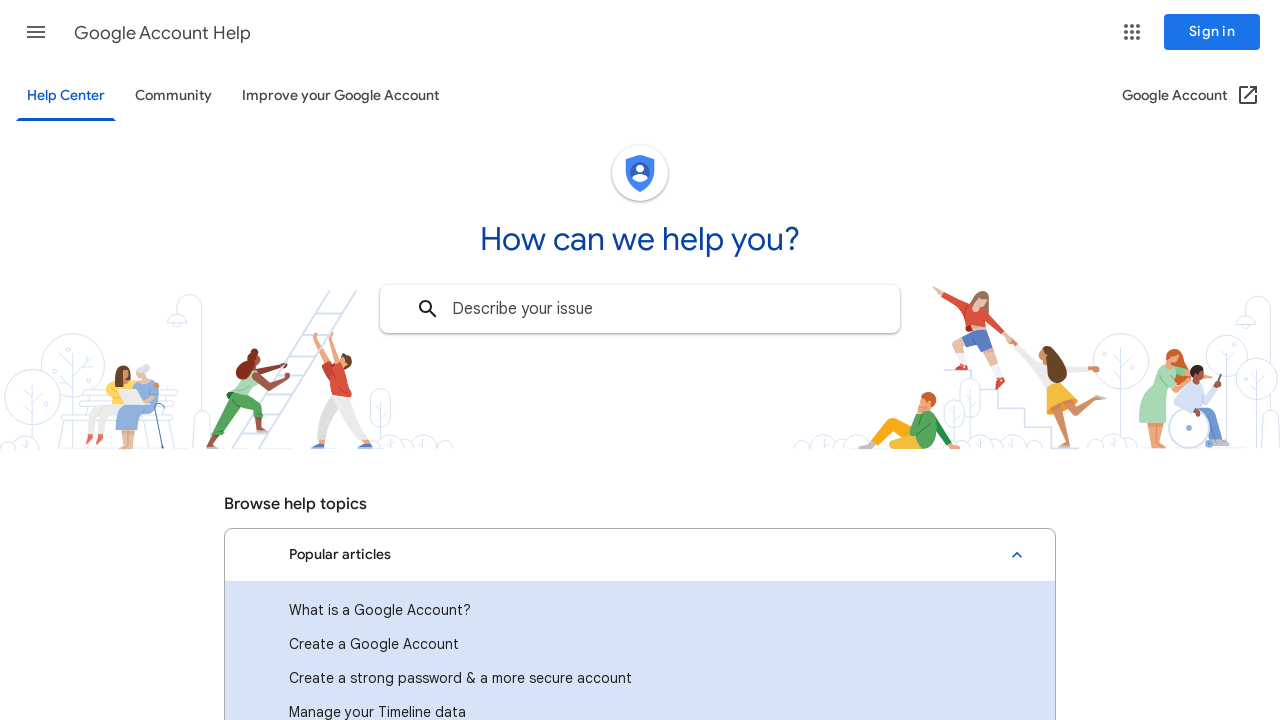

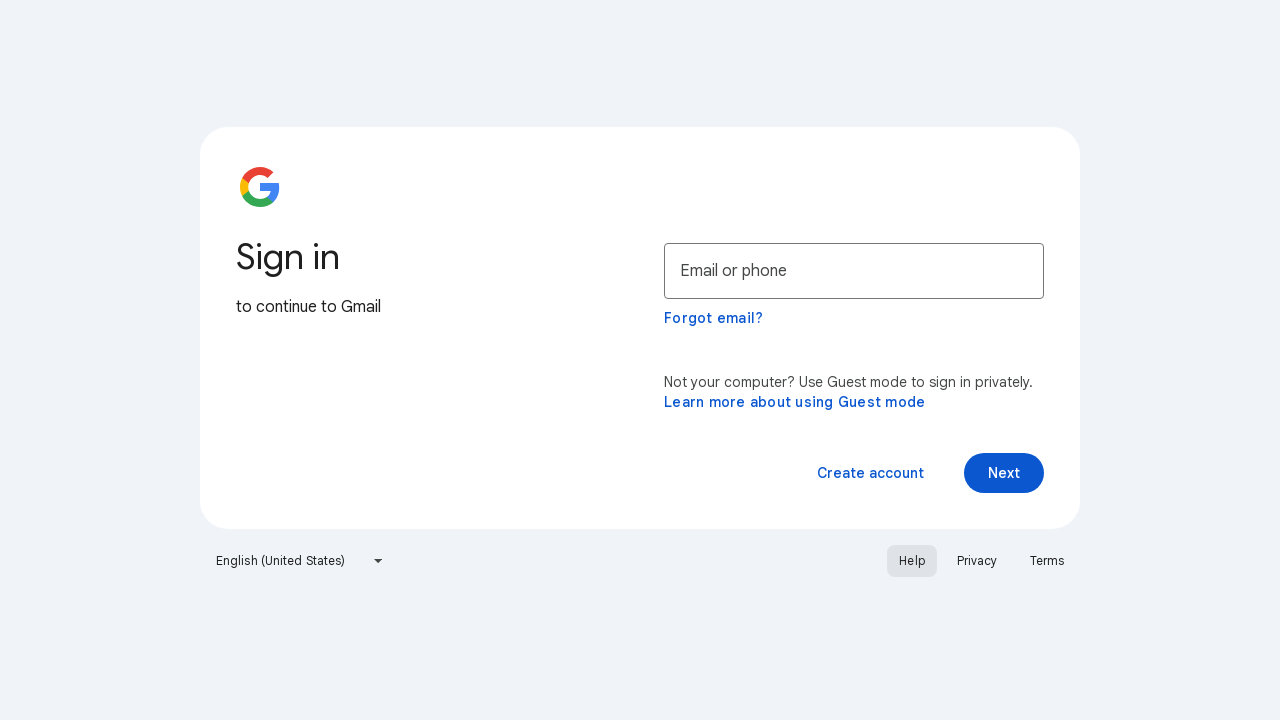